Tests clicking on the Elements card on the DemoQA homepage and verifies that the Text Box option appears in the left menu

Starting URL: https://demoqa.com/

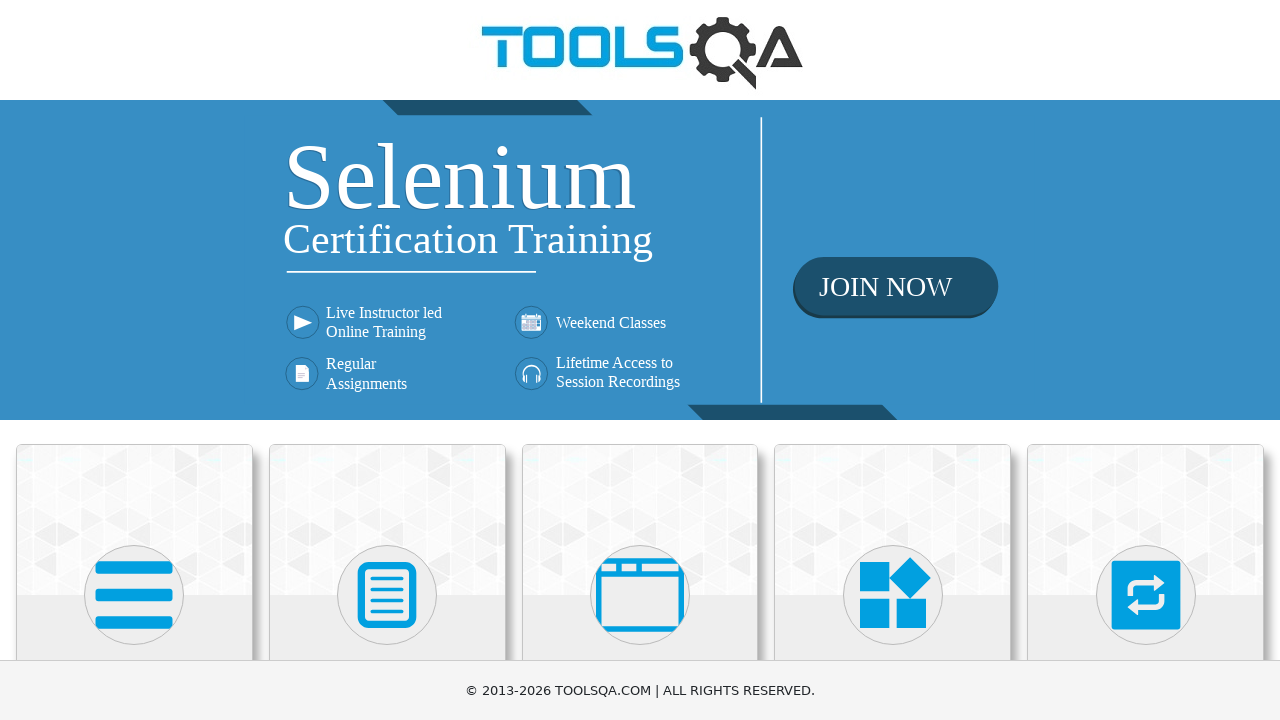

Scrolled down 500px to view Elements card
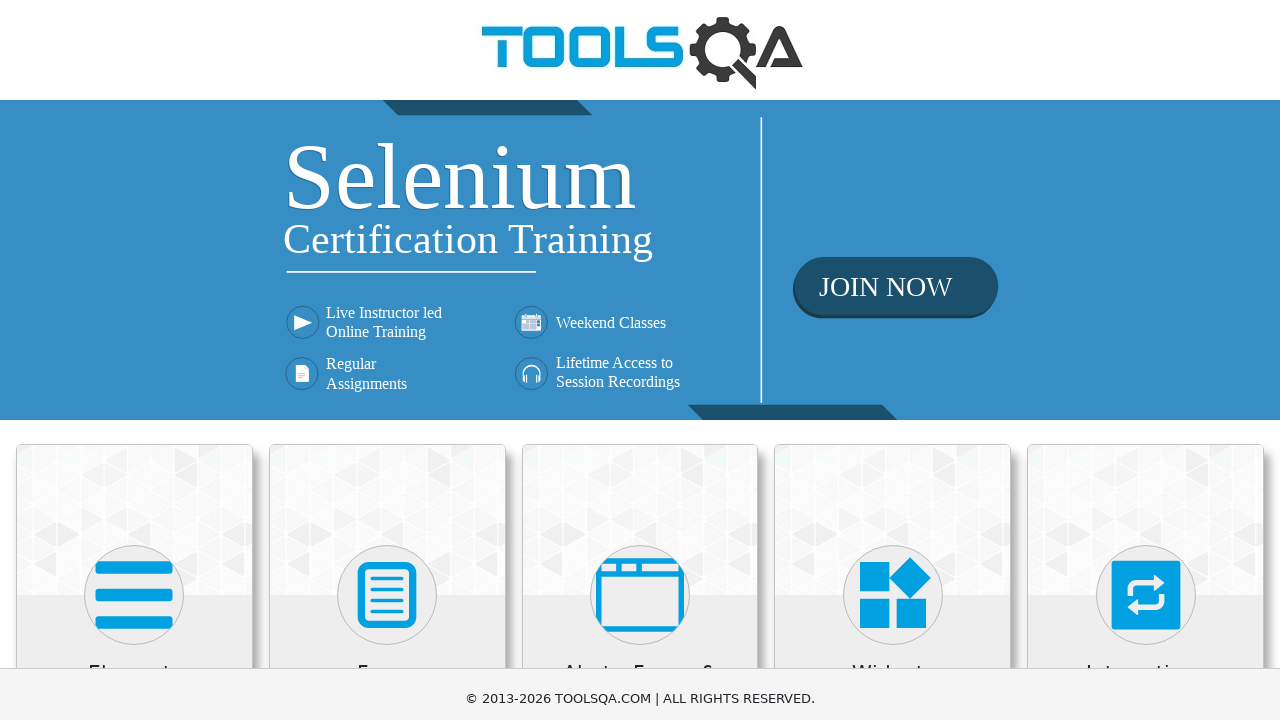

Clicked on Elements card at (134, 173) on text=Elements
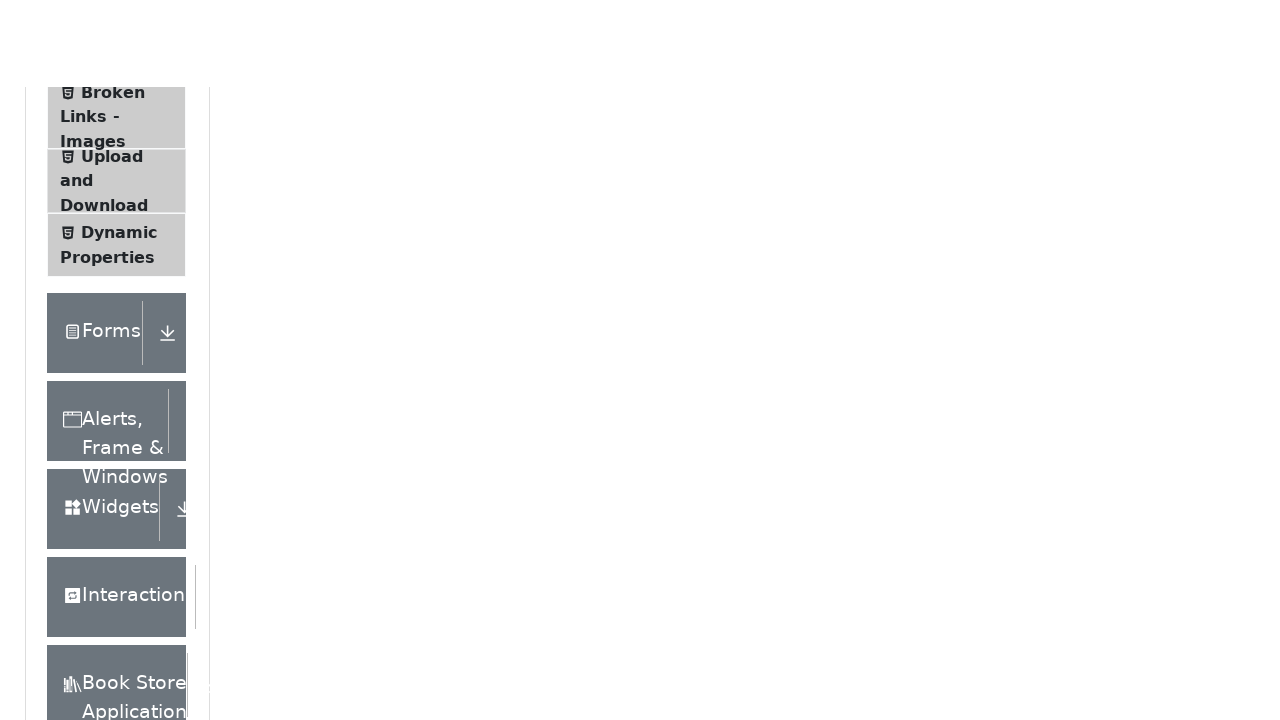

Verified Text Box option appears in left menu
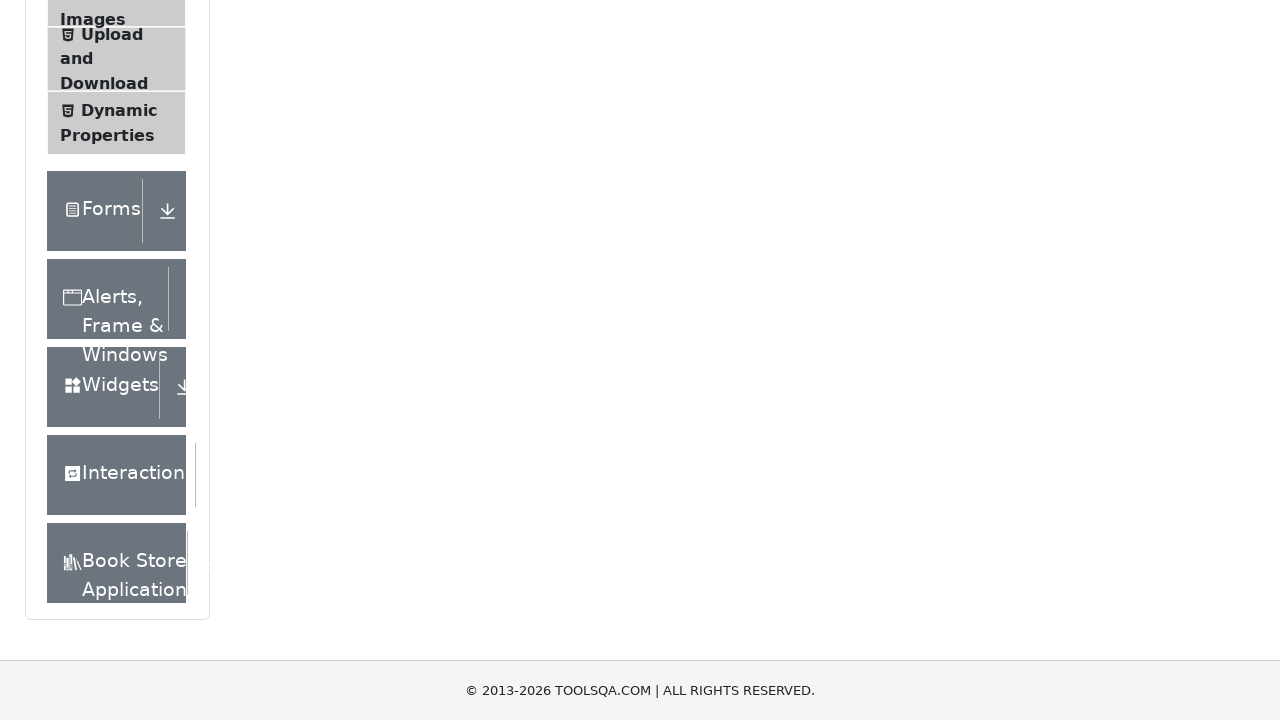

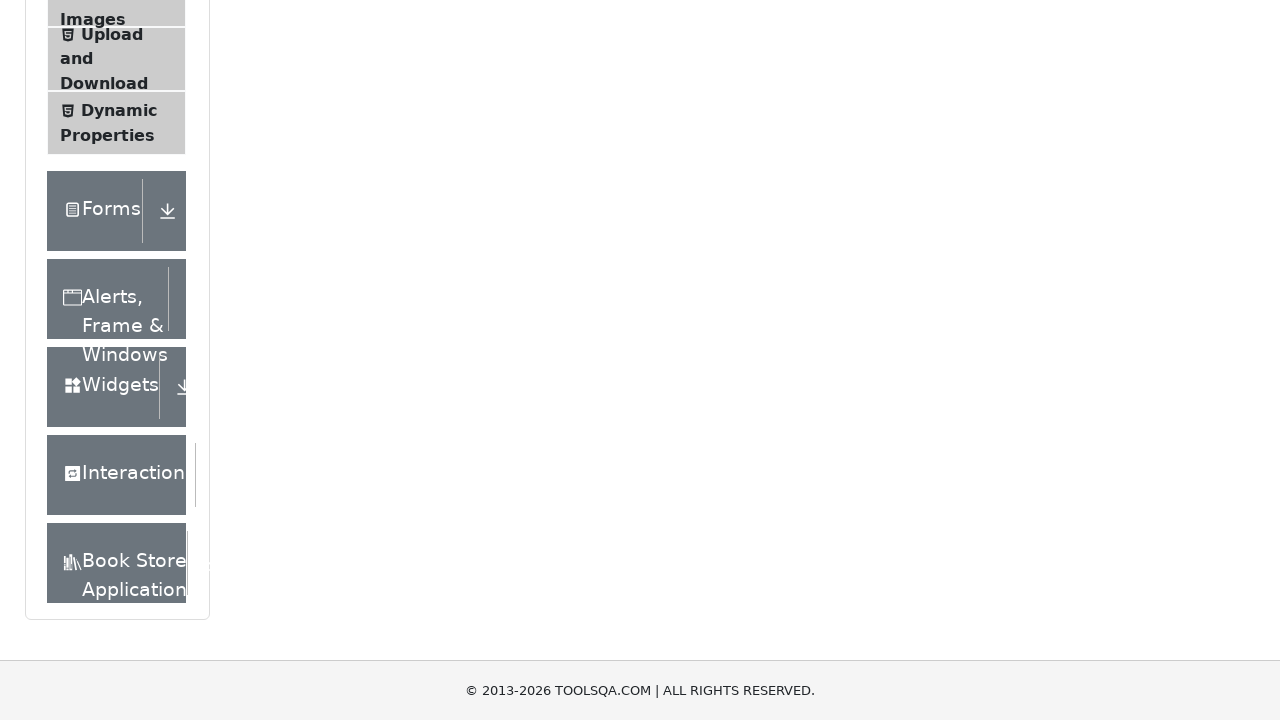